Tests keyboard actions by entering text in a text area, selecting all text with Ctrl+A, copying with Ctrl+C, tabbing to the next field, and pasting with Ctrl+V

Starting URL: https://text-compare.com

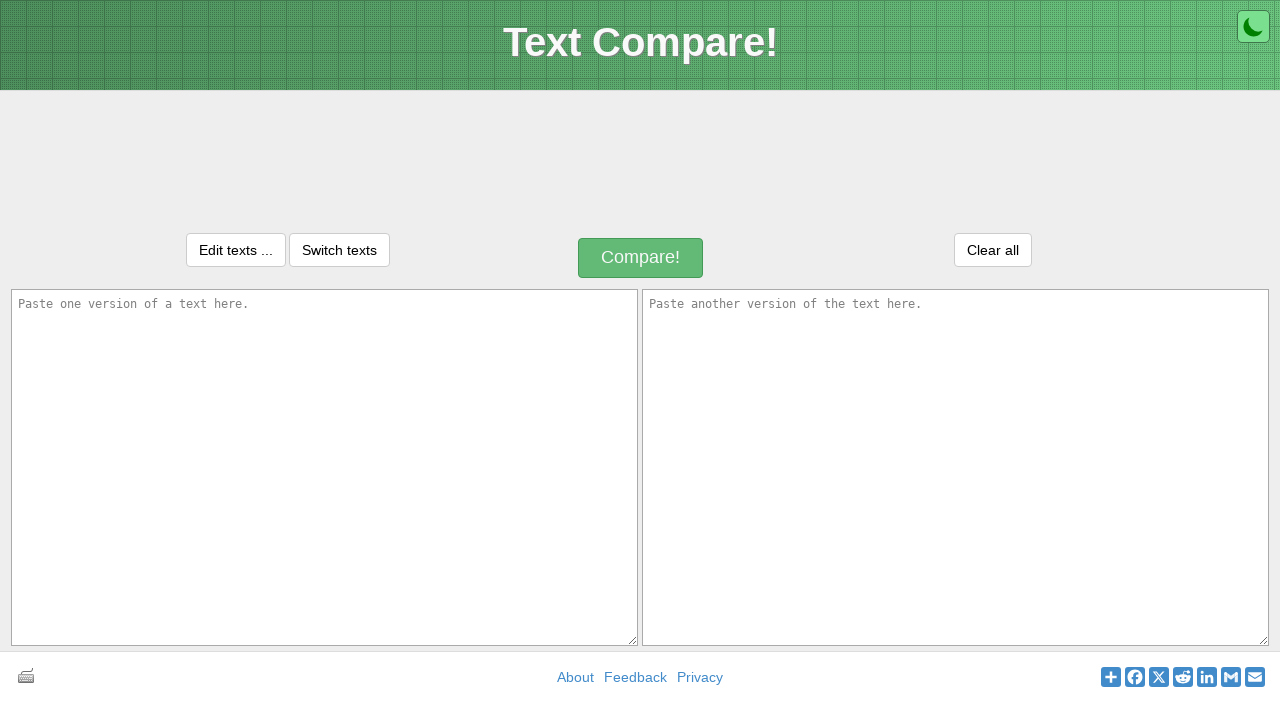

Entered text 'Hi there!.. How are you ???' in the first text area on #inputText1
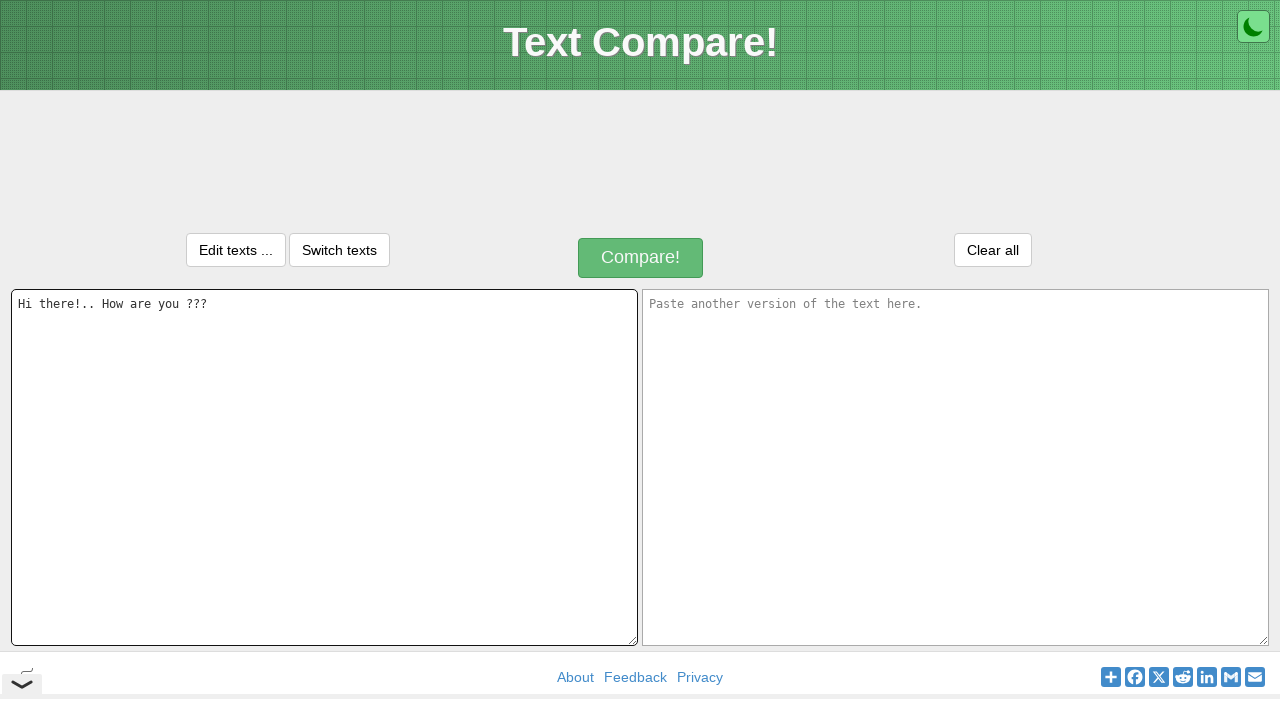

Selected all text in the first text area with Ctrl+A
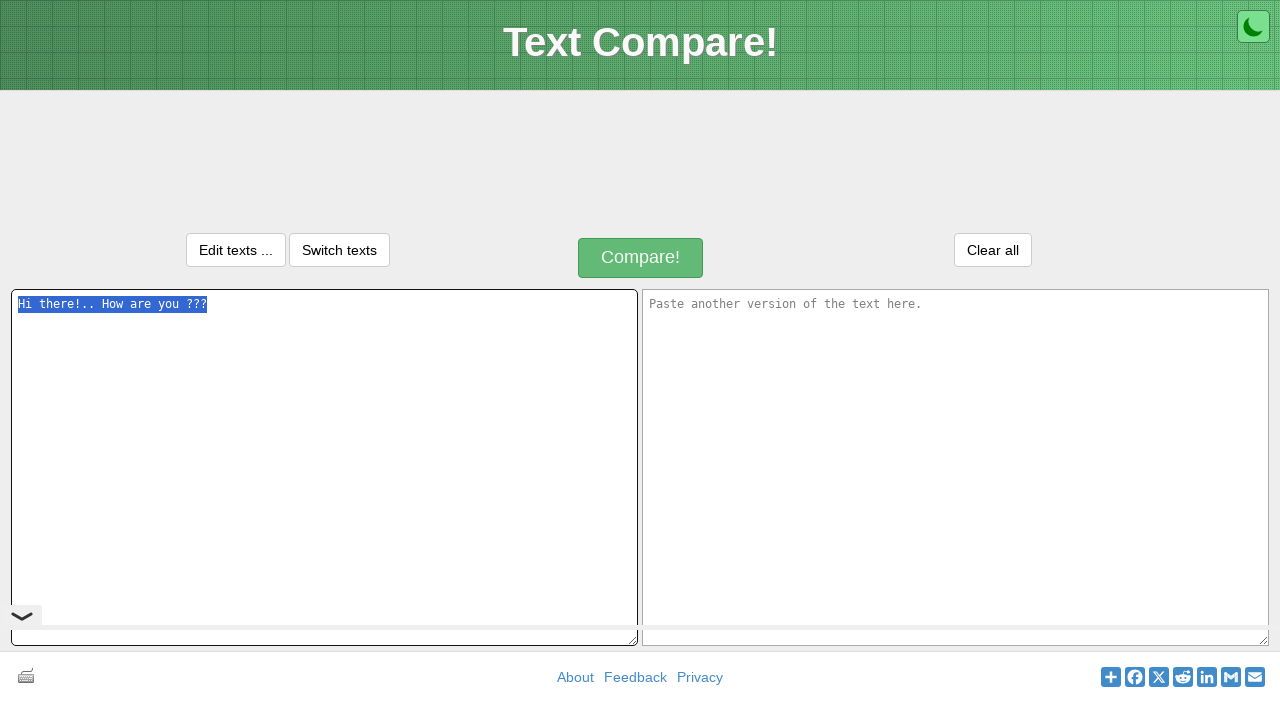

Copied selected text with Ctrl+C
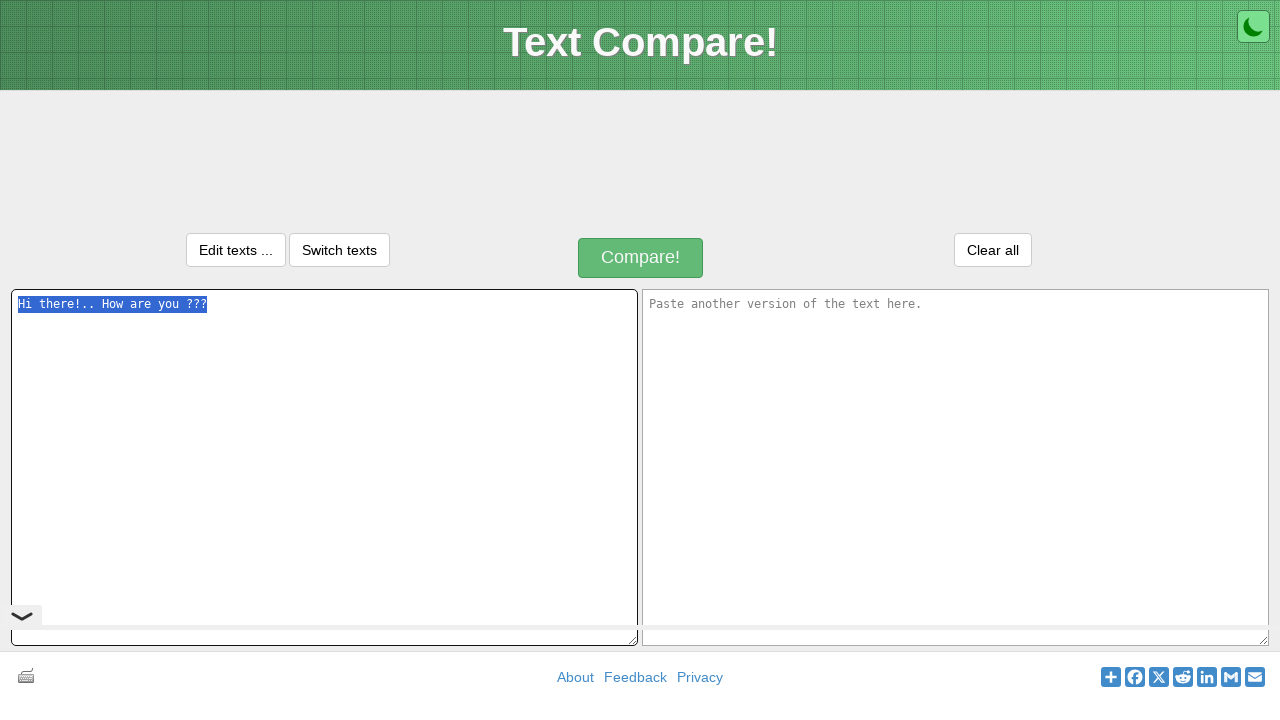

Pressed Tab to move to the next text area
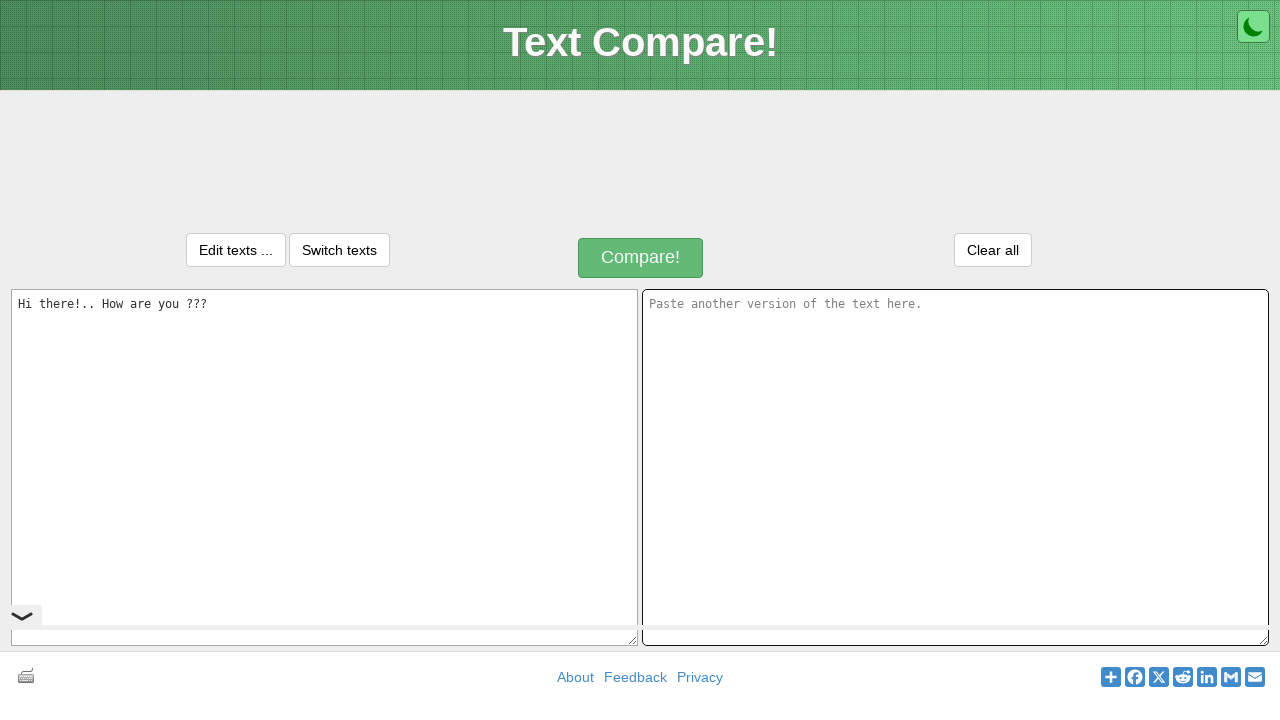

Pasted the copied text with Ctrl+V into the second text area
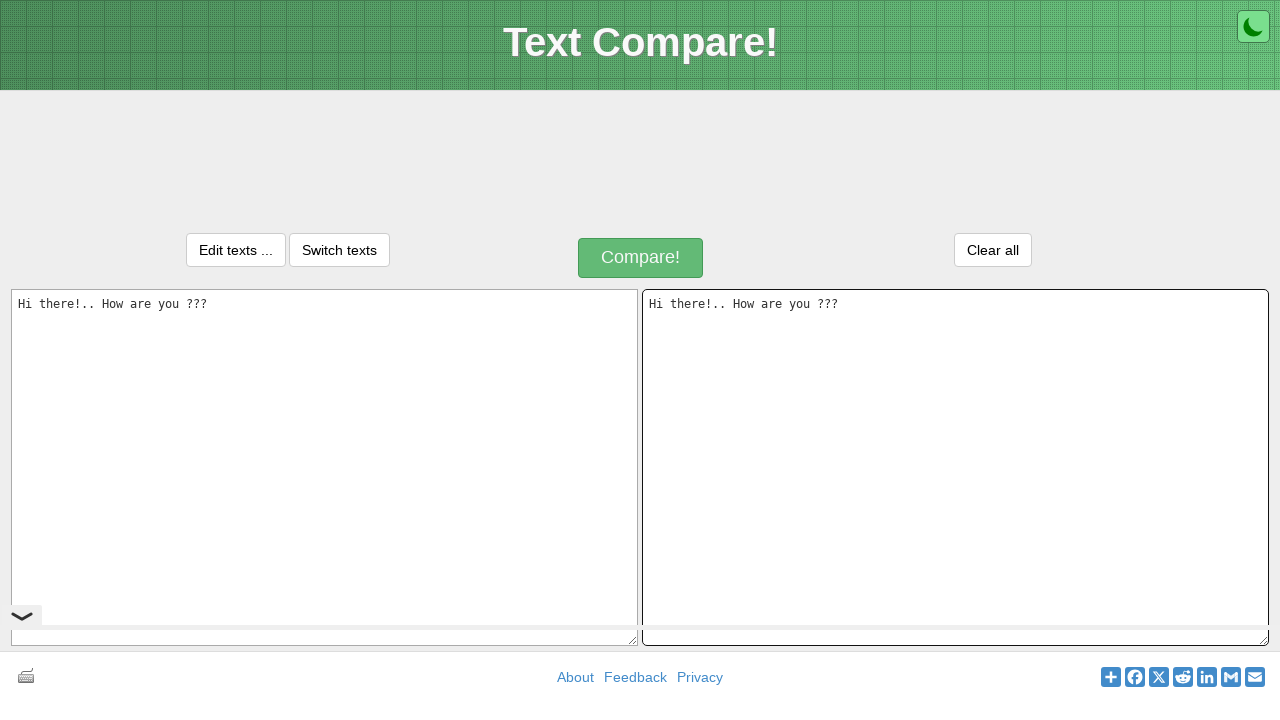

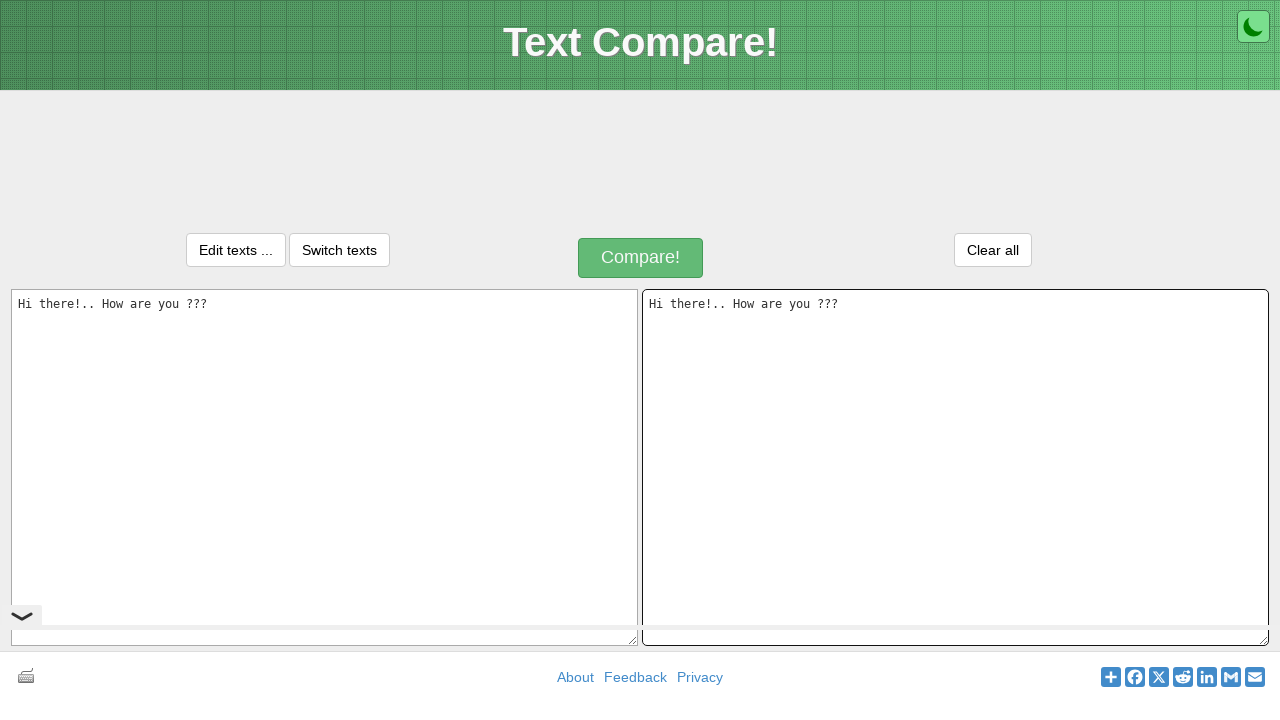